Tests footer links including Terms of Use, Privacy, and Security pages which open in new windows

Starting URL: https://www.entrata.com/

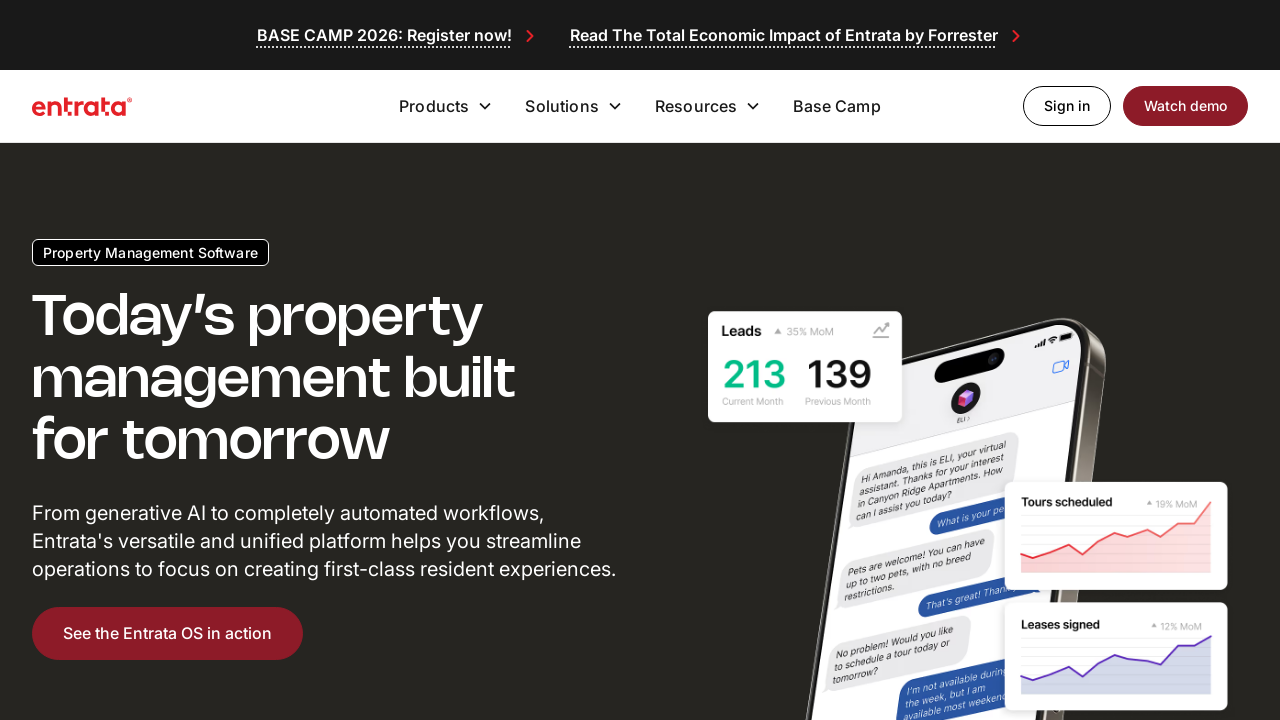

Scrolled to Terms of Use link in footer
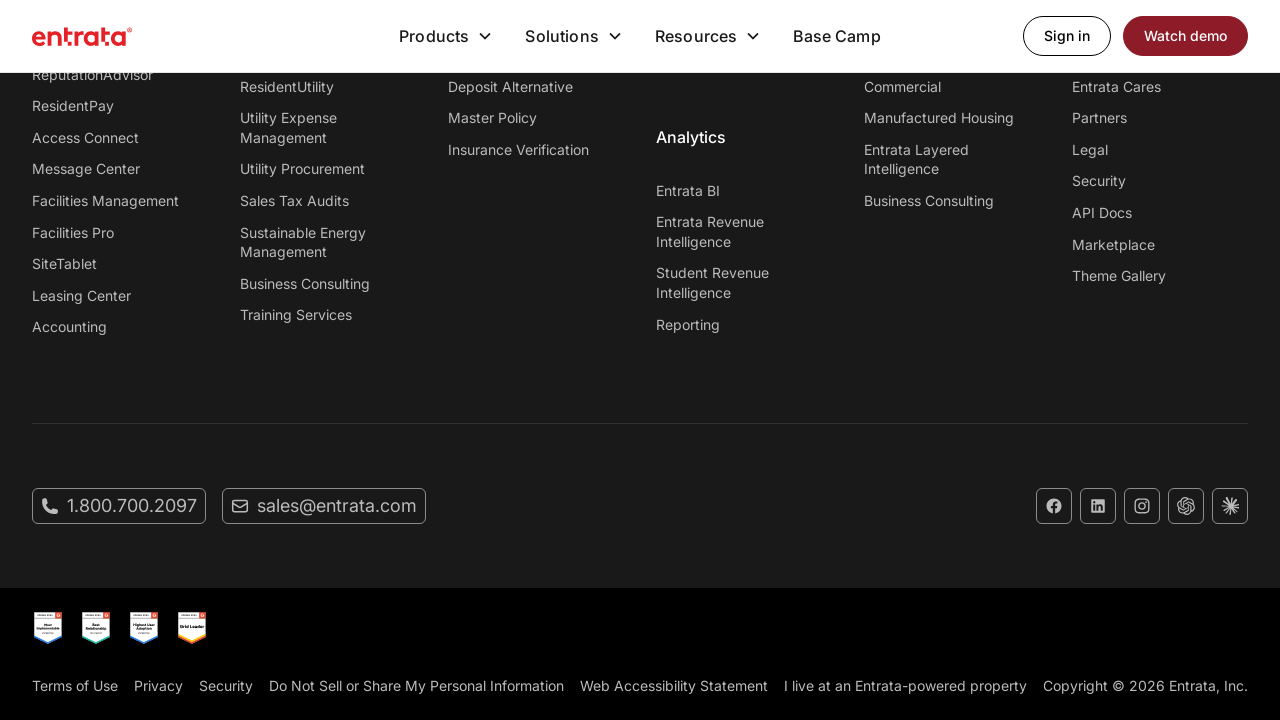

Clicked Terms of Use footer link at (75, 686) on xpath=//a[text()='Terms of Use']
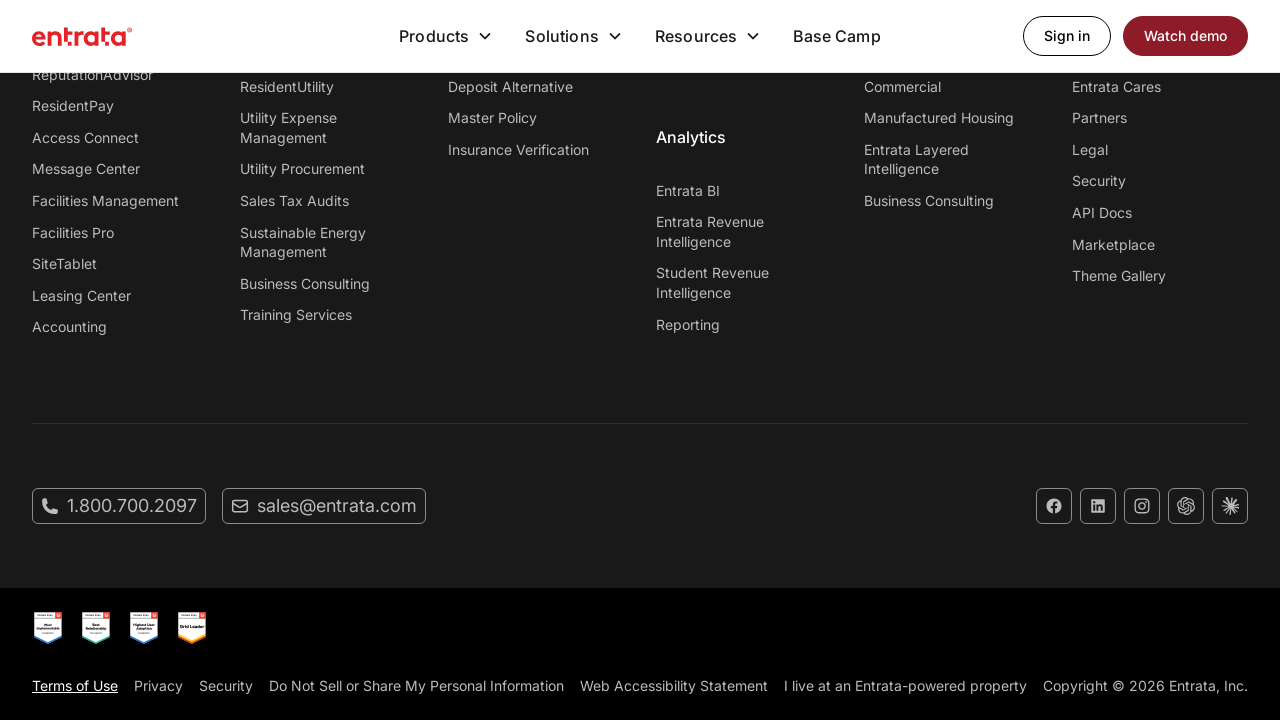

Clicked Privacy footer link at (158, 686) on (//a[text()='Privacy'])[1]
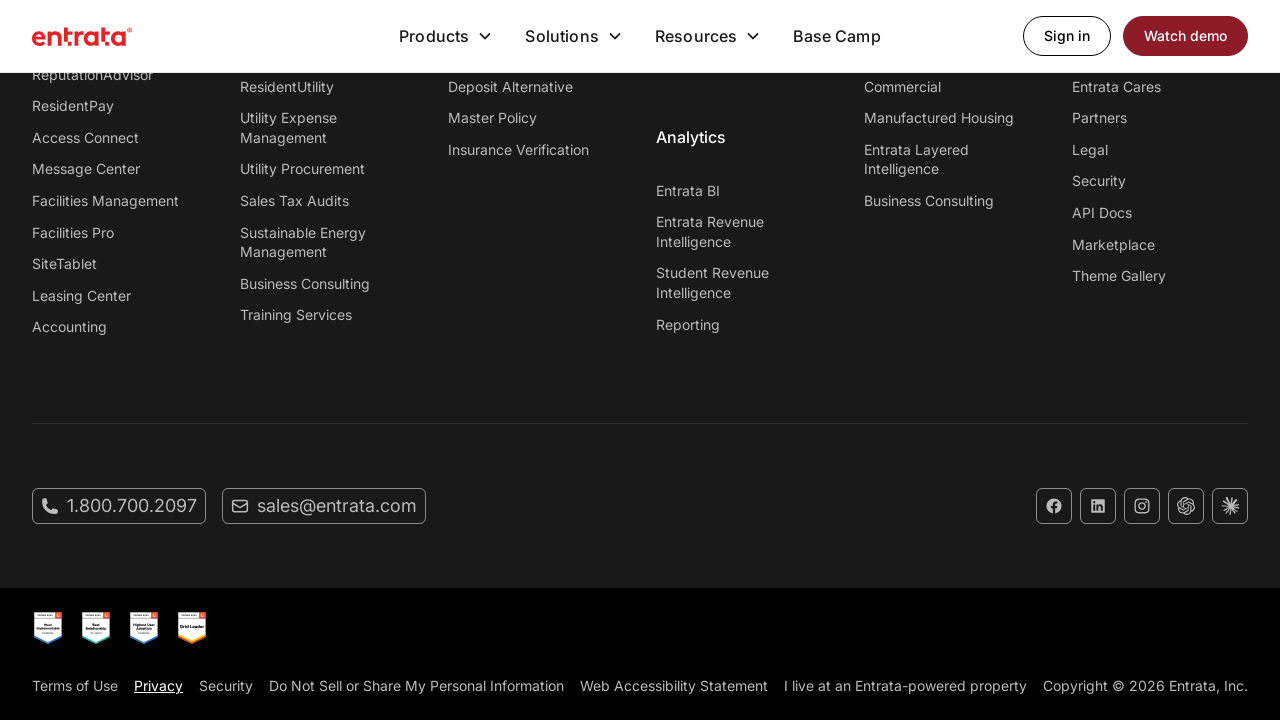

Clicked Security footer link at (226, 686) on (//a[text()='Security'])[2]
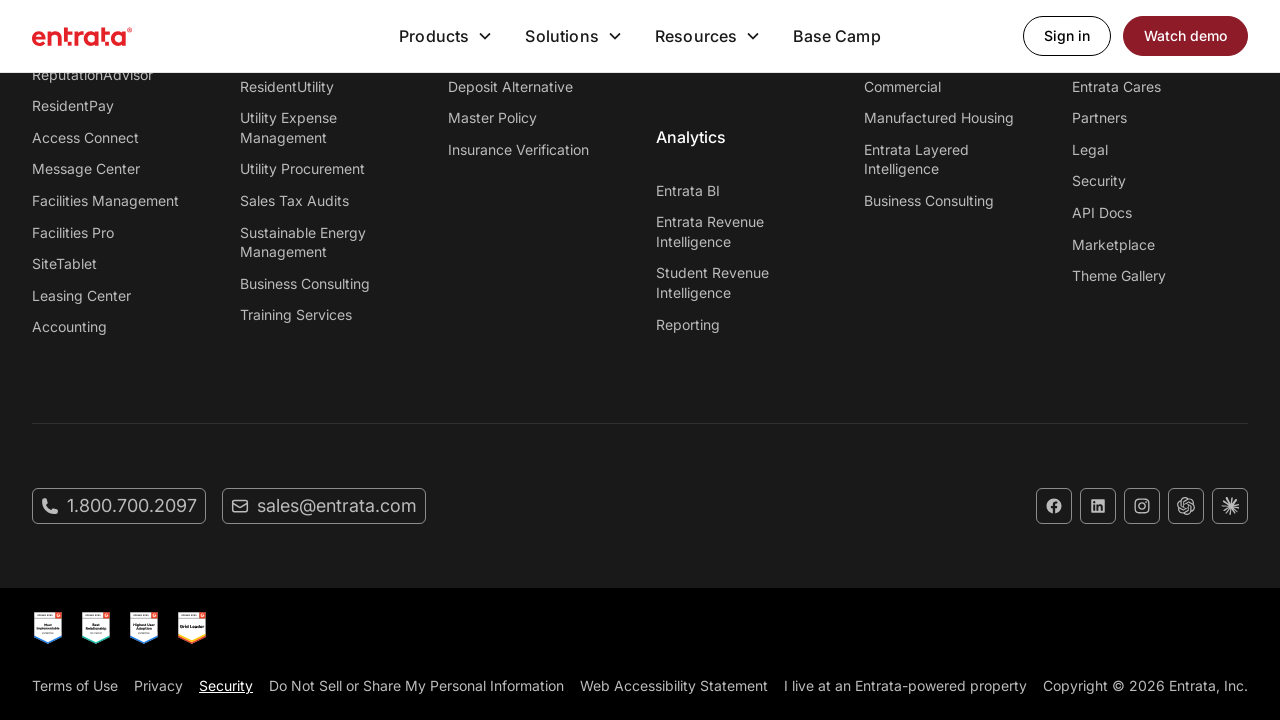

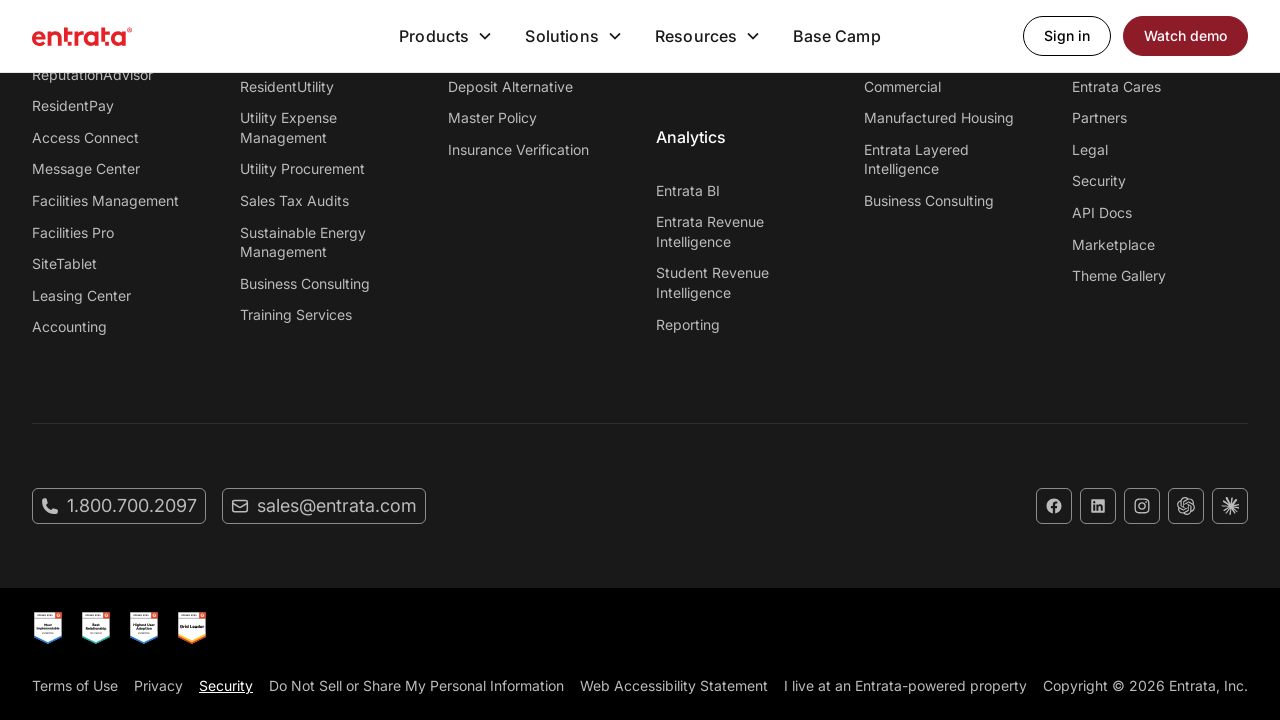